Tests checkbox interaction by checking, unchecking, and verifying the state of multiple checkboxes on a sample testing site

Starting URL: https://artoftesting.com/samplesiteforselenium

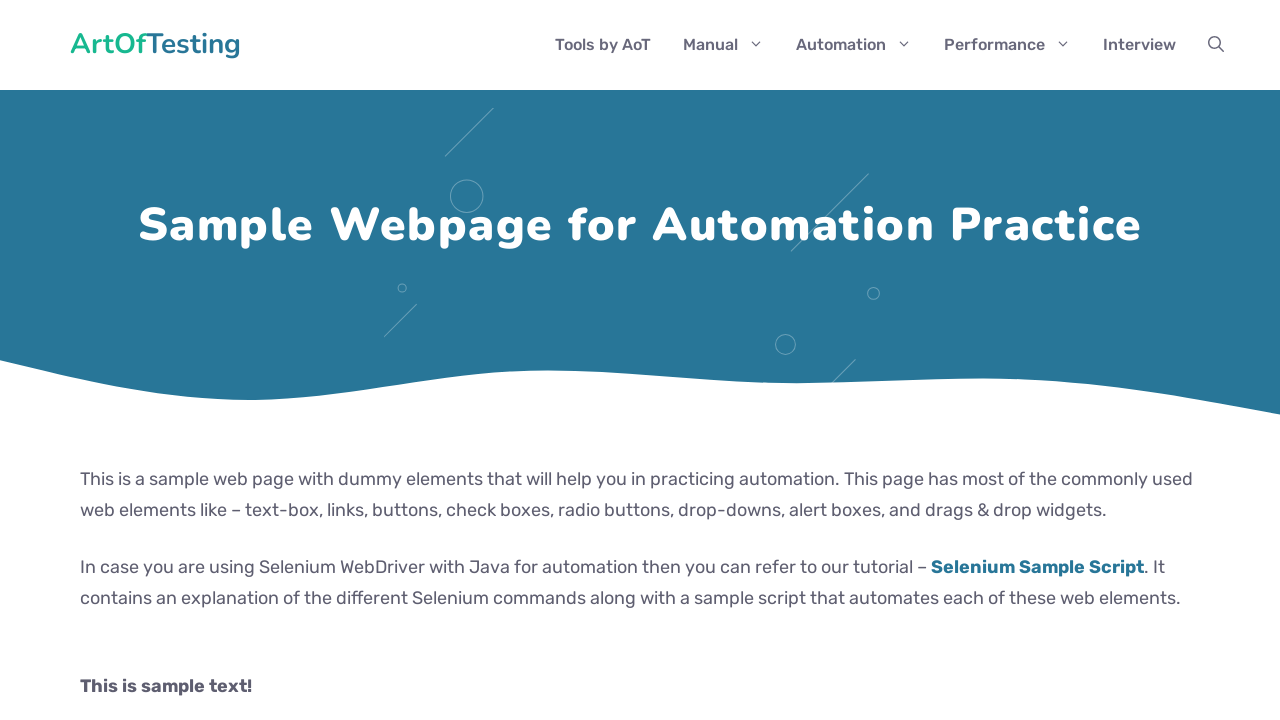

Located first checkbox and checked its state
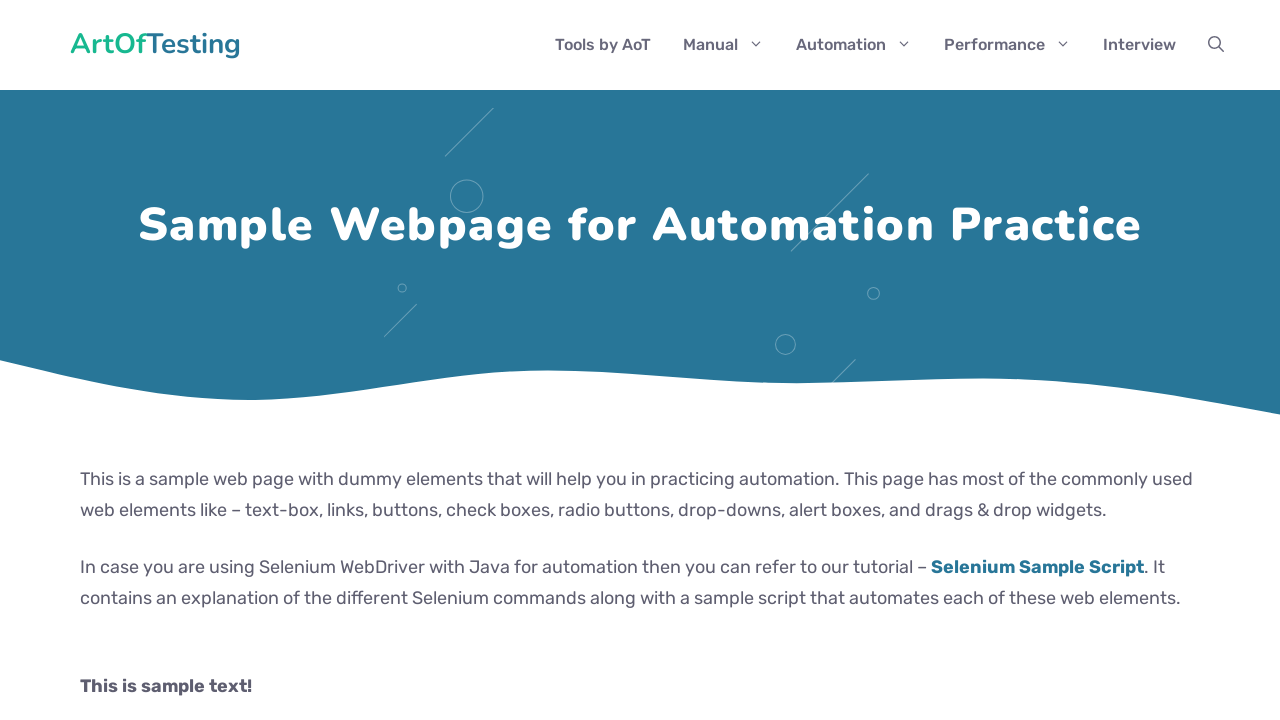

Checked the first checkbox at (86, 360) on input[type="checkbox"] >> nth=0
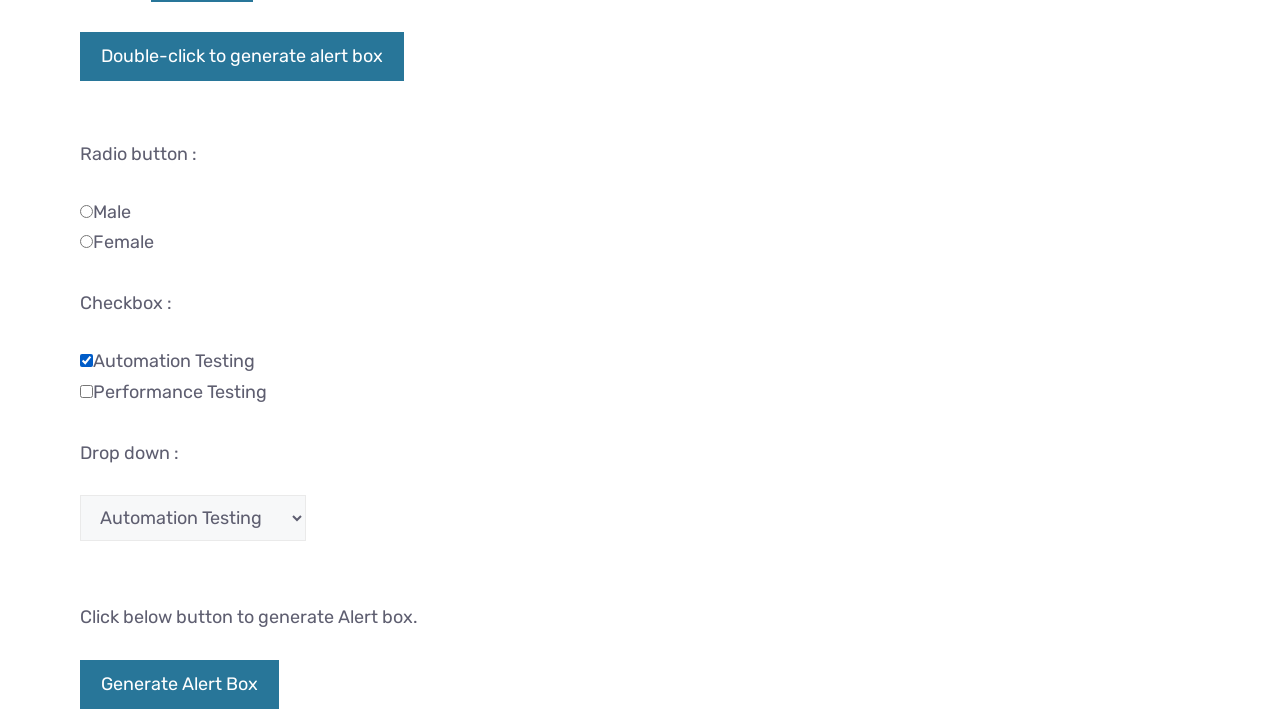

Verified first checkbox is checked
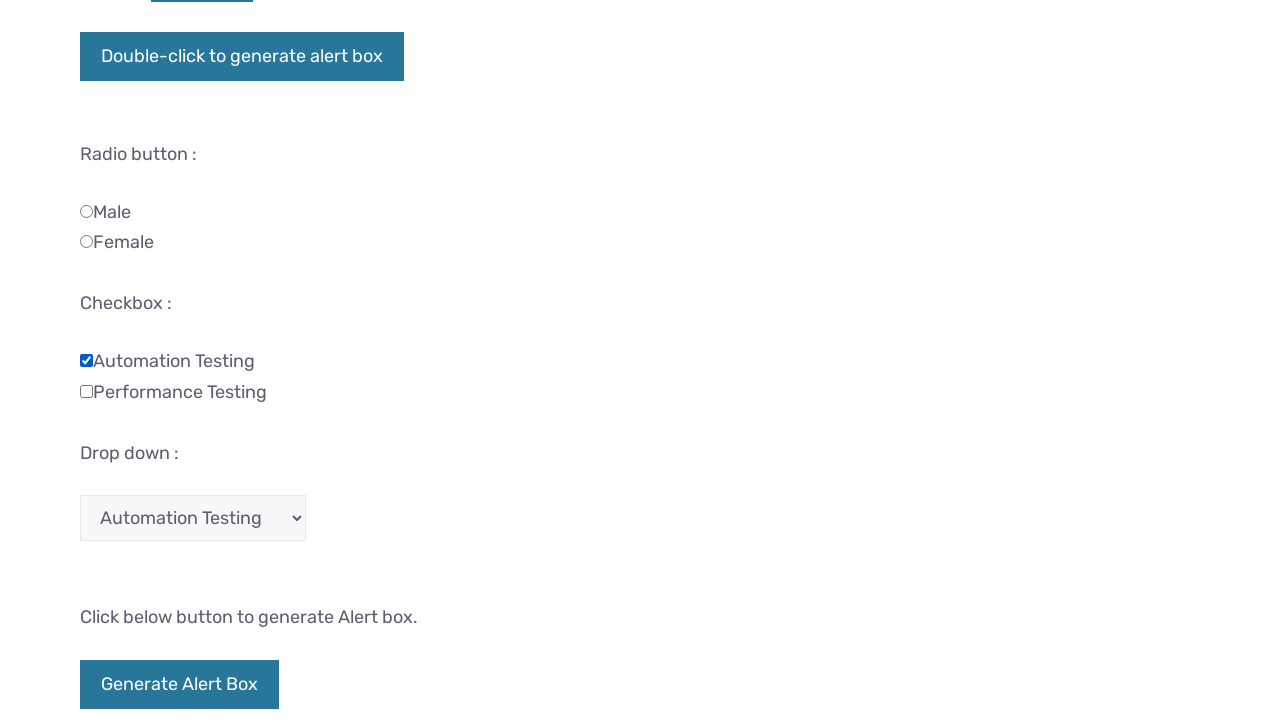

Unchecked the first checkbox at (86, 360) on input[type="checkbox"] >> nth=0
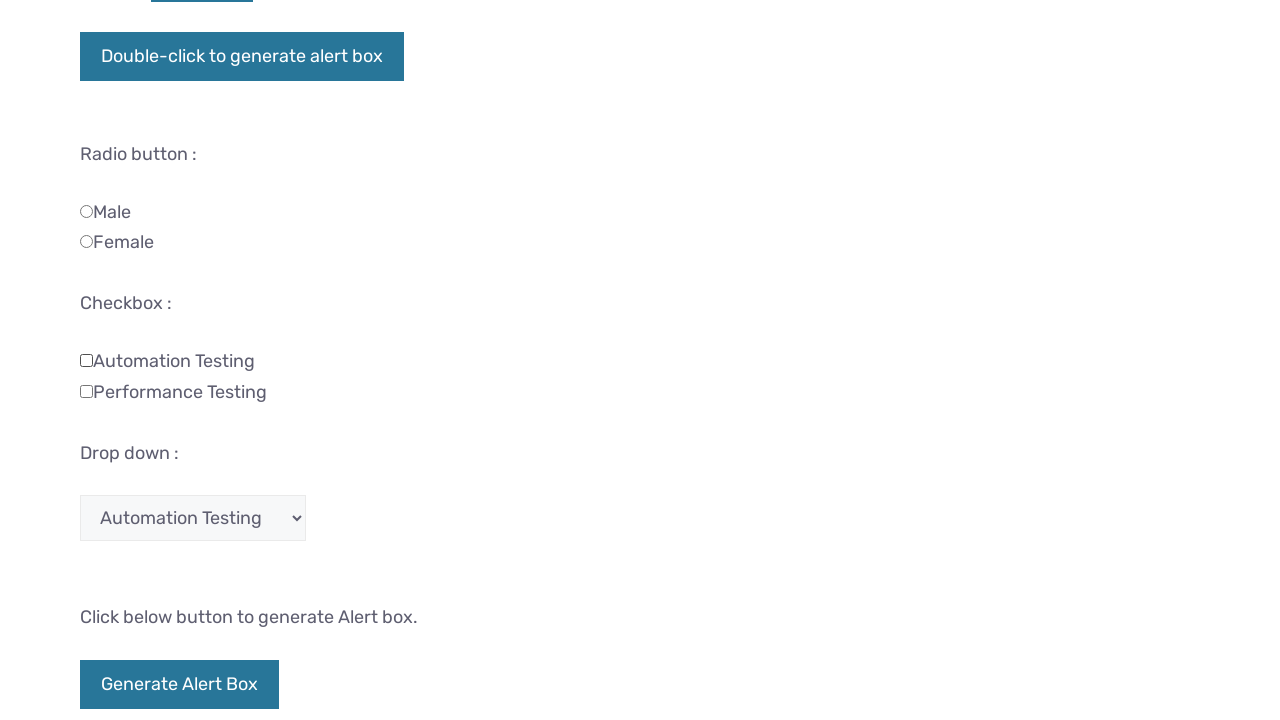

Verified first checkbox is unchecked
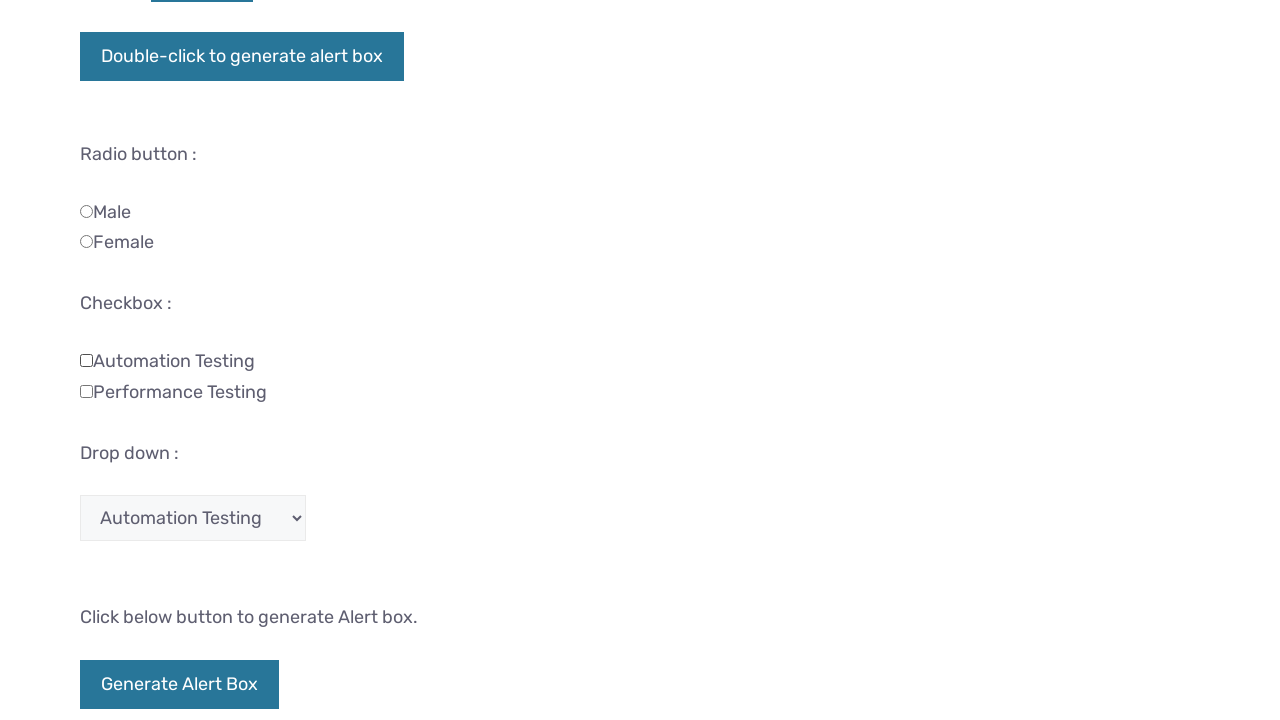

Checked the second checkbox at (86, 391) on input[type="checkbox"] >> nth=1
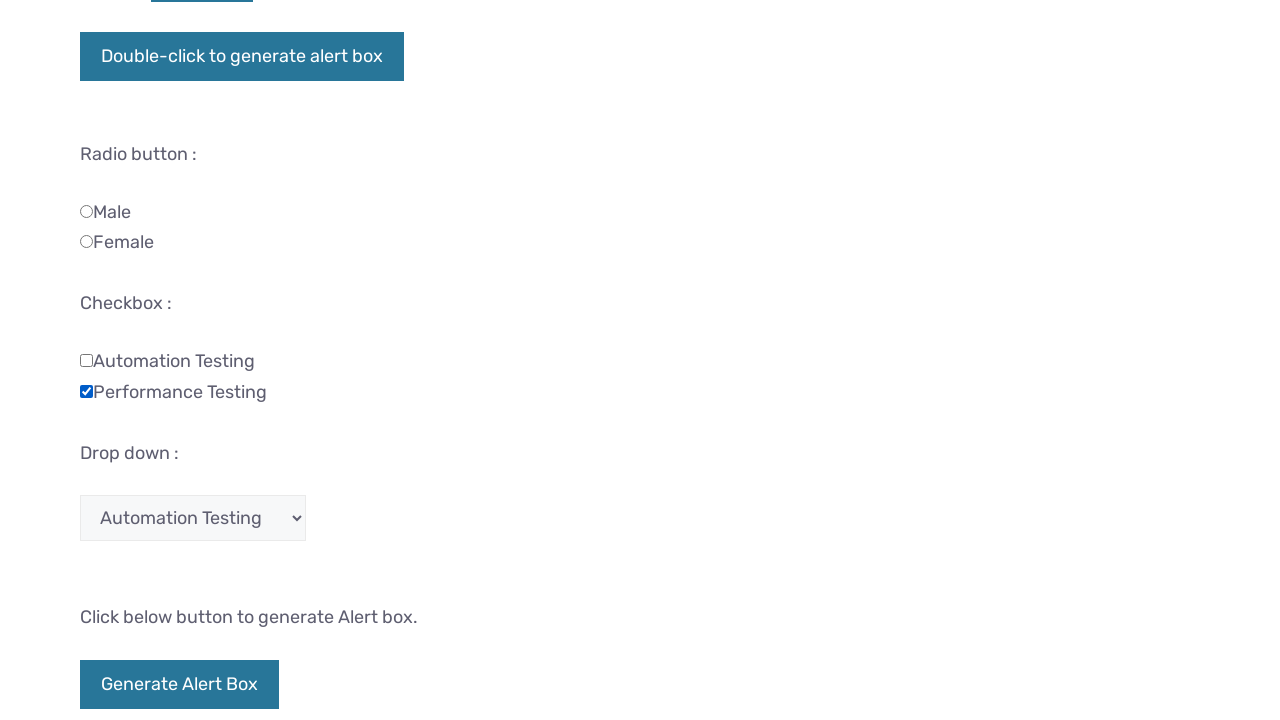

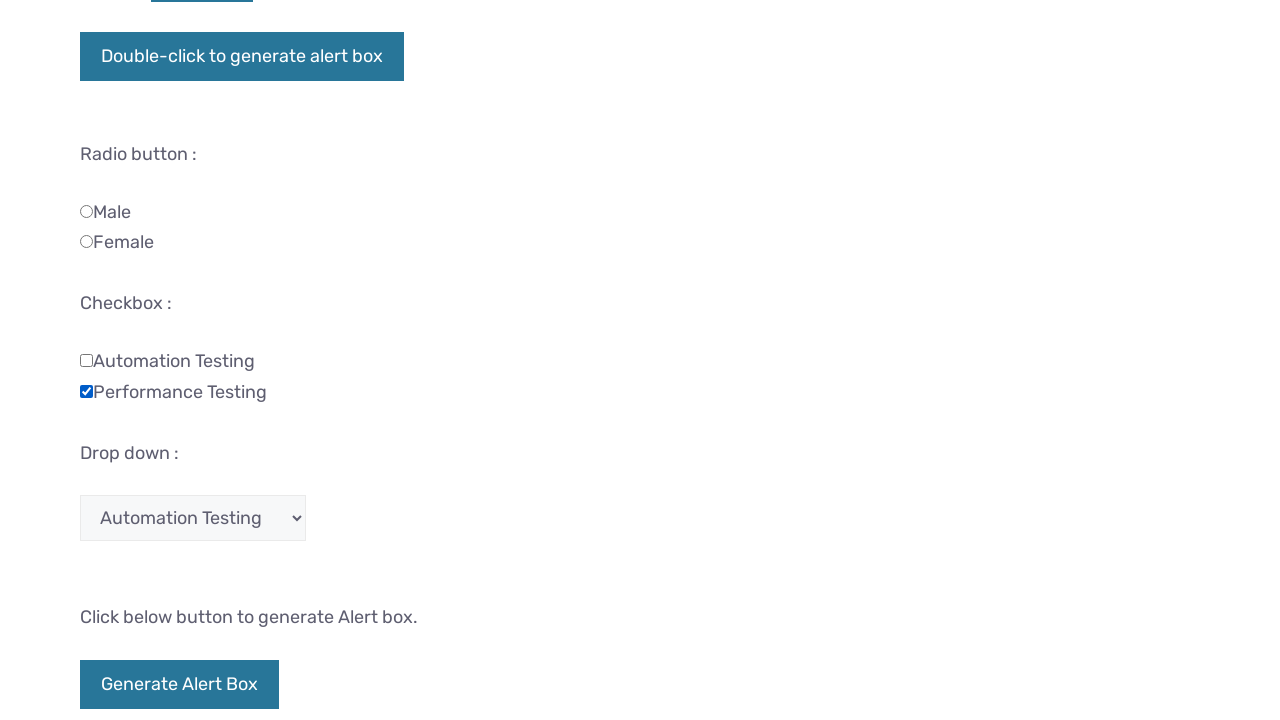